Tests drag and drop functionality by dragging a football element to two different drop zones and verifying the drops were successful

Starting URL: https://training-support.net/webelements/drag-drop

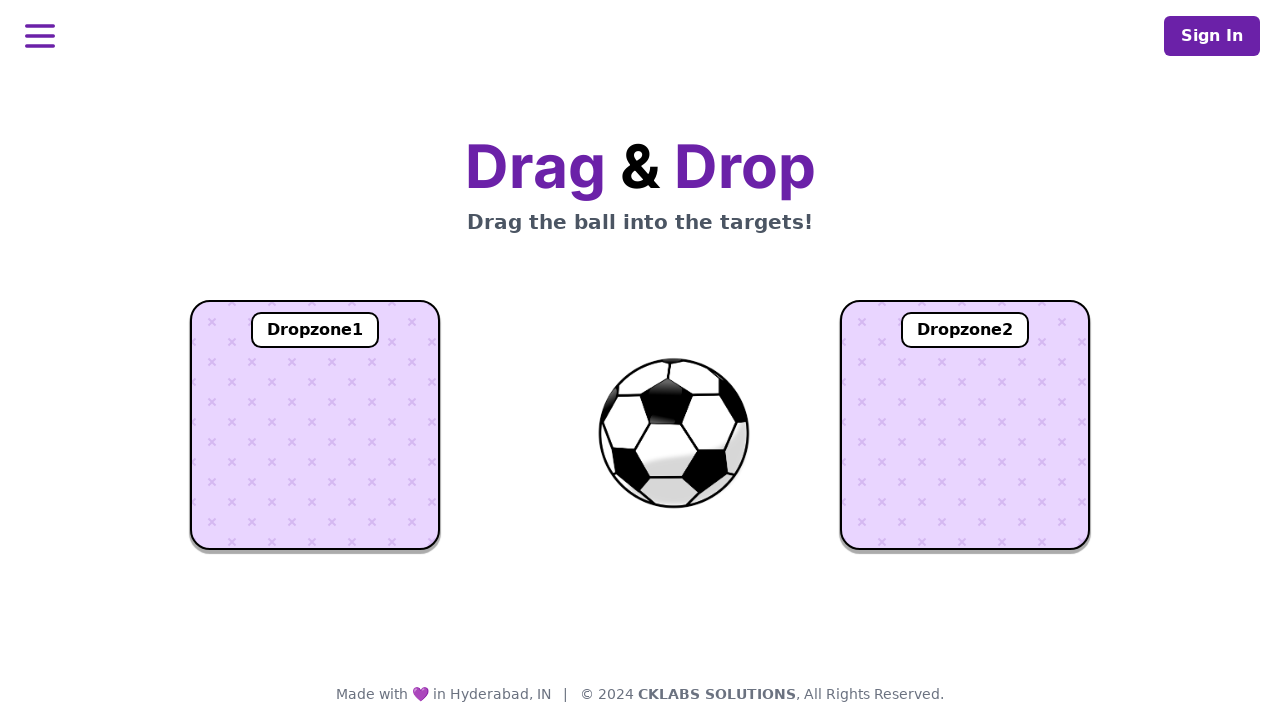

Located football element
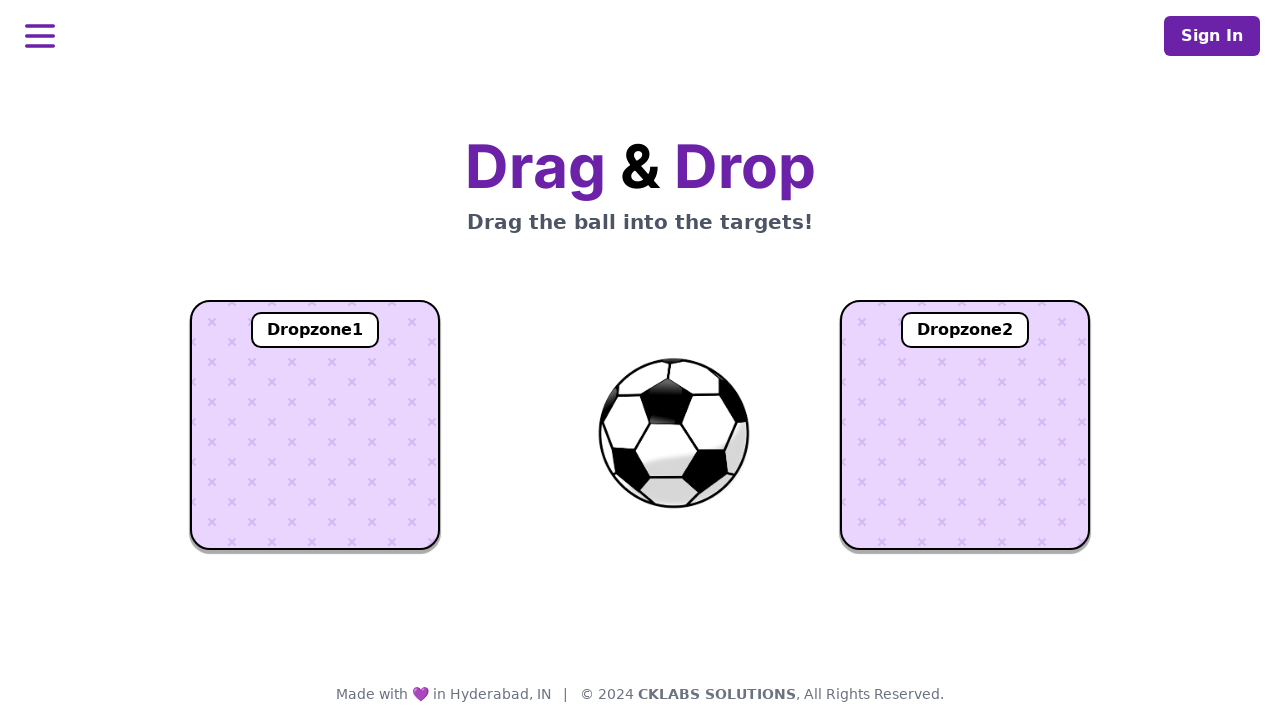

Located first drop zone
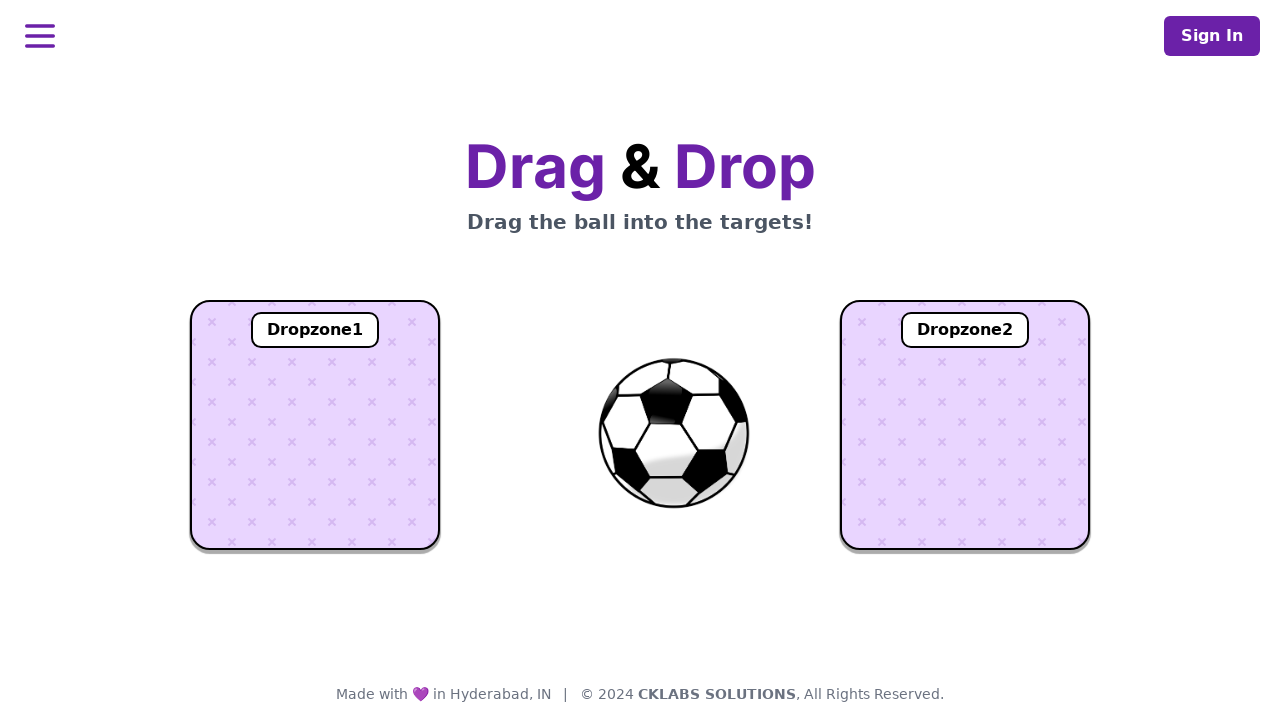

Located second drop zone
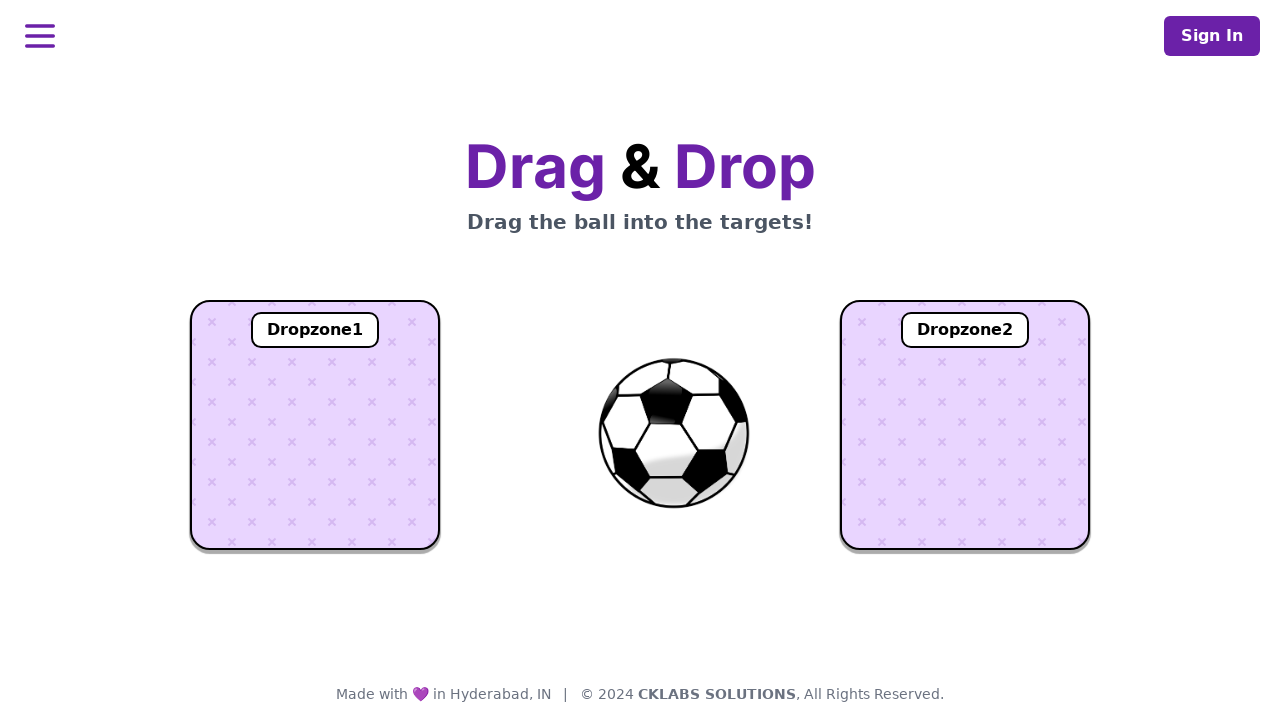

Dragged football element to first drop zone at (315, 425)
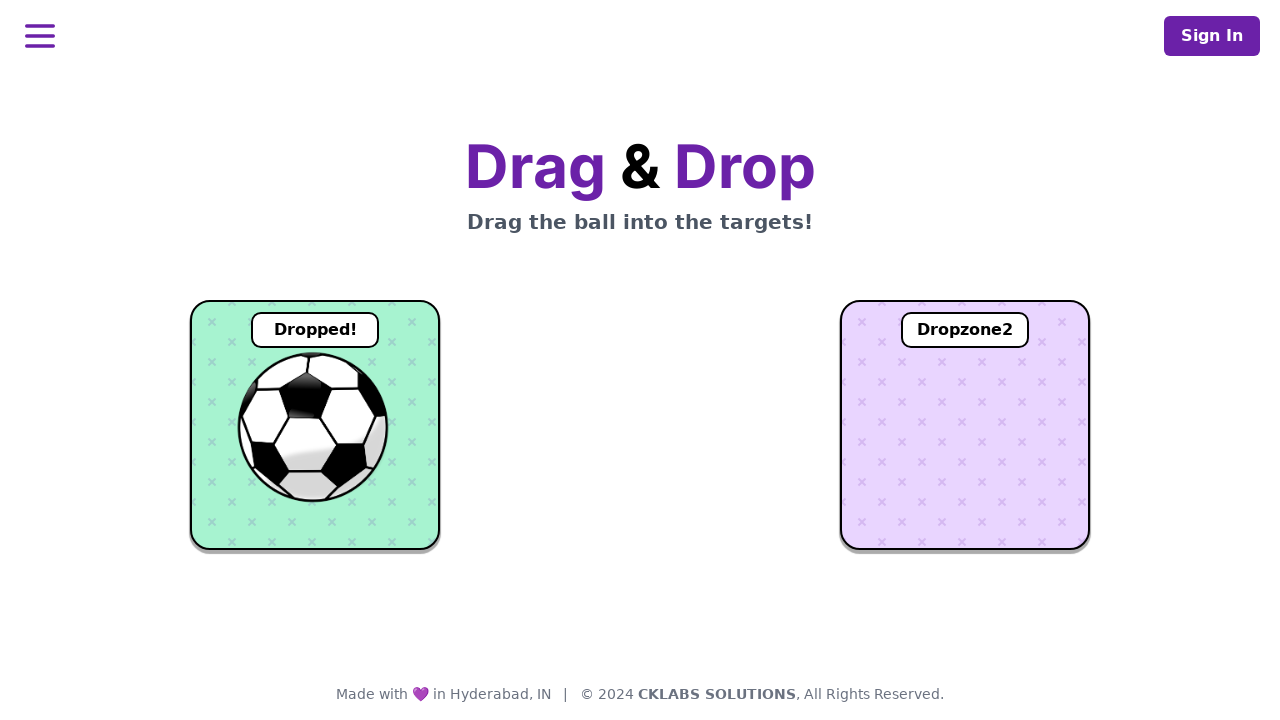

Waited 1 second after first drop
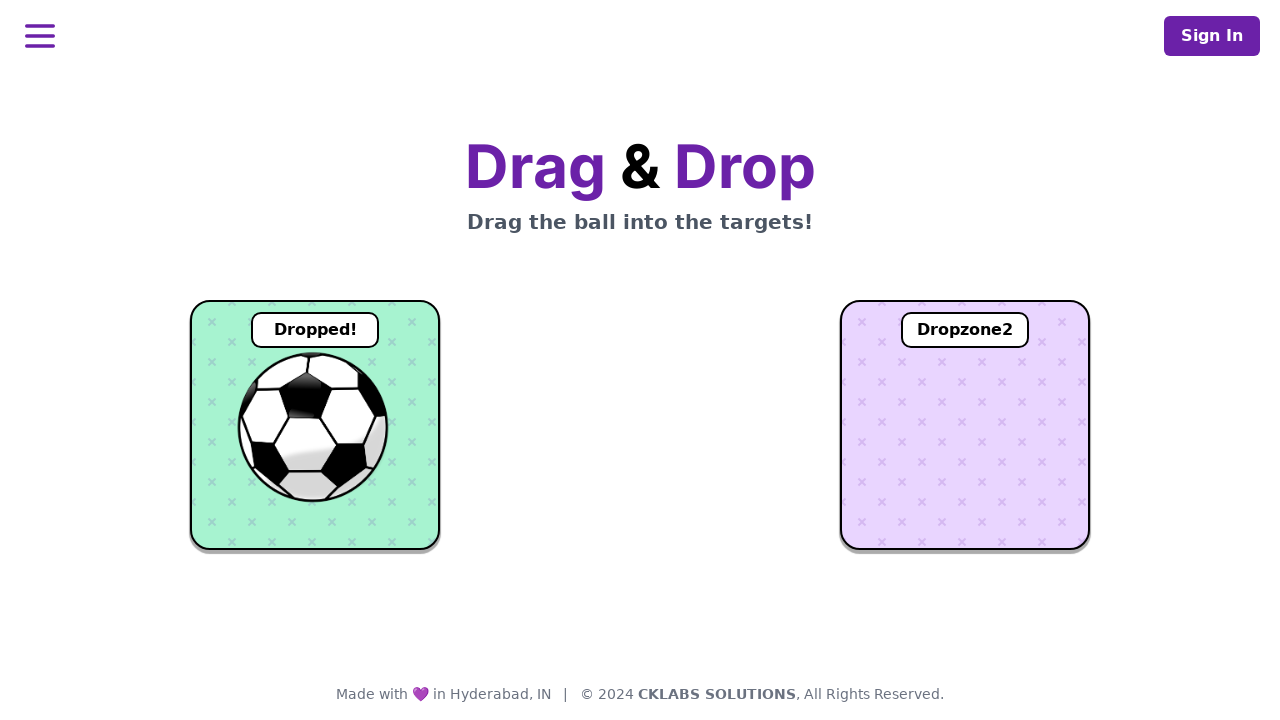

Located drop zone text element in first drop zone
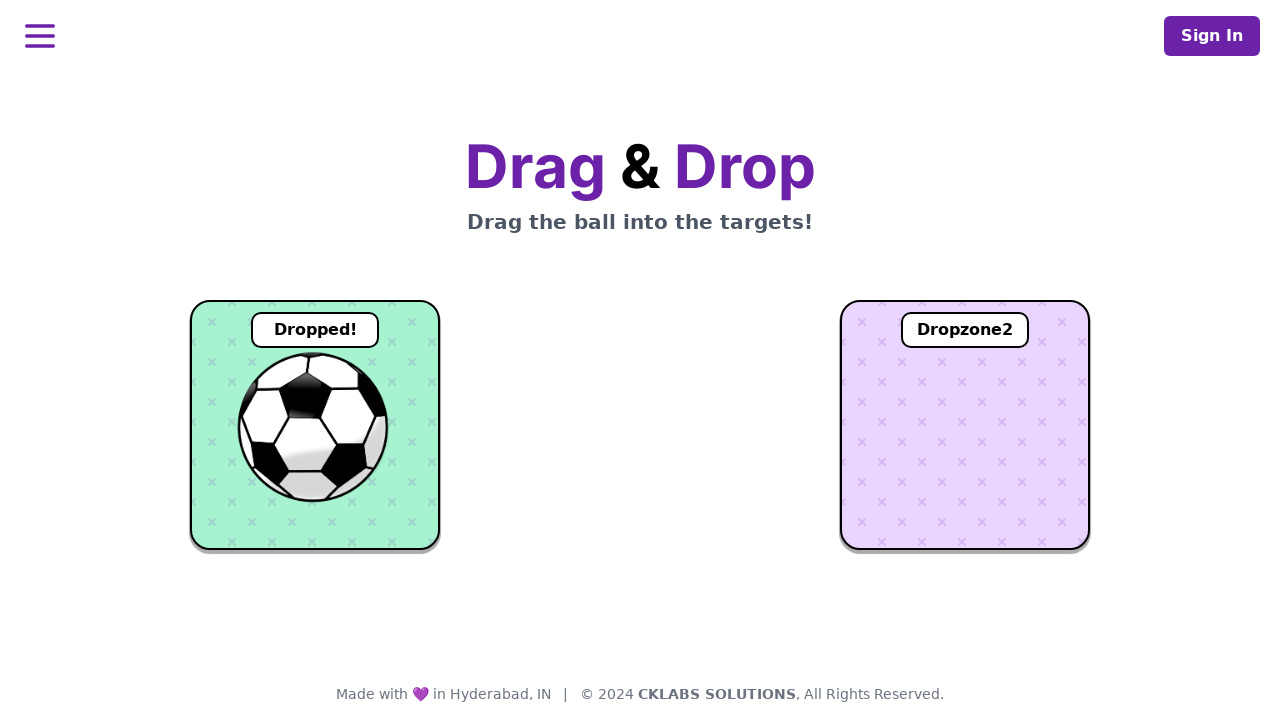

Verified first drop zone text is visible - first drop successful
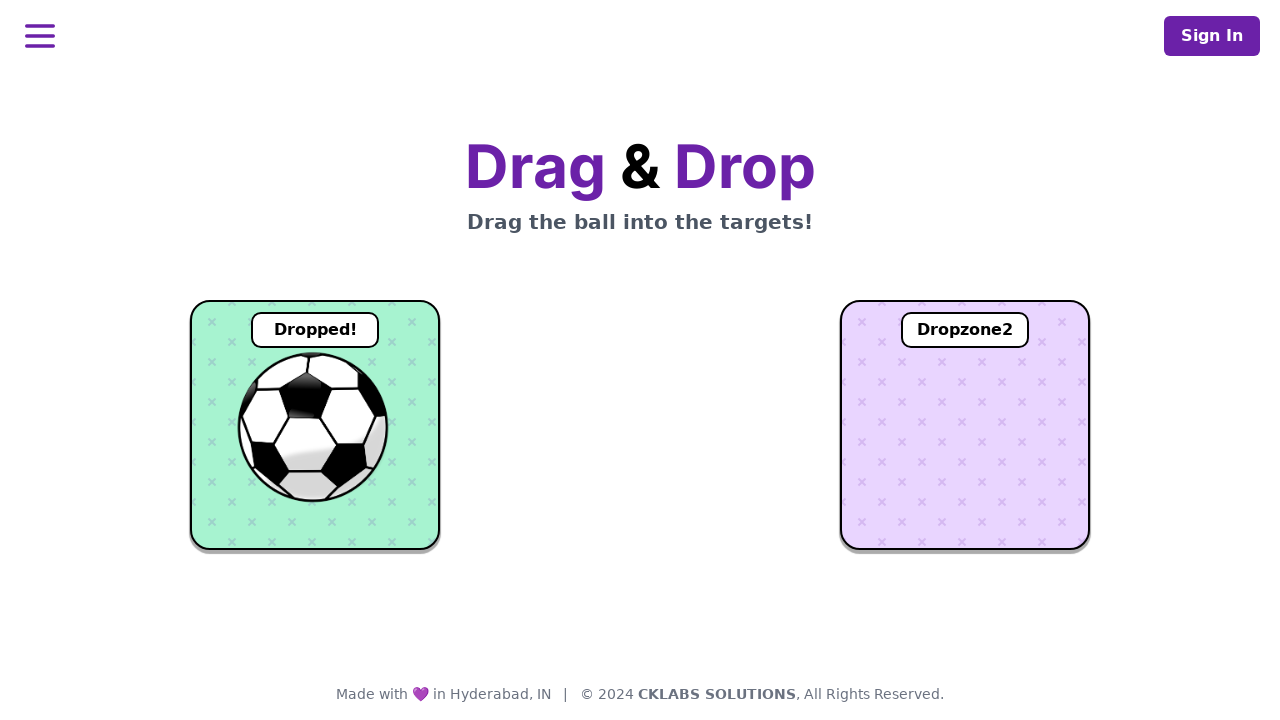

Dragged football element to second drop zone at (965, 425)
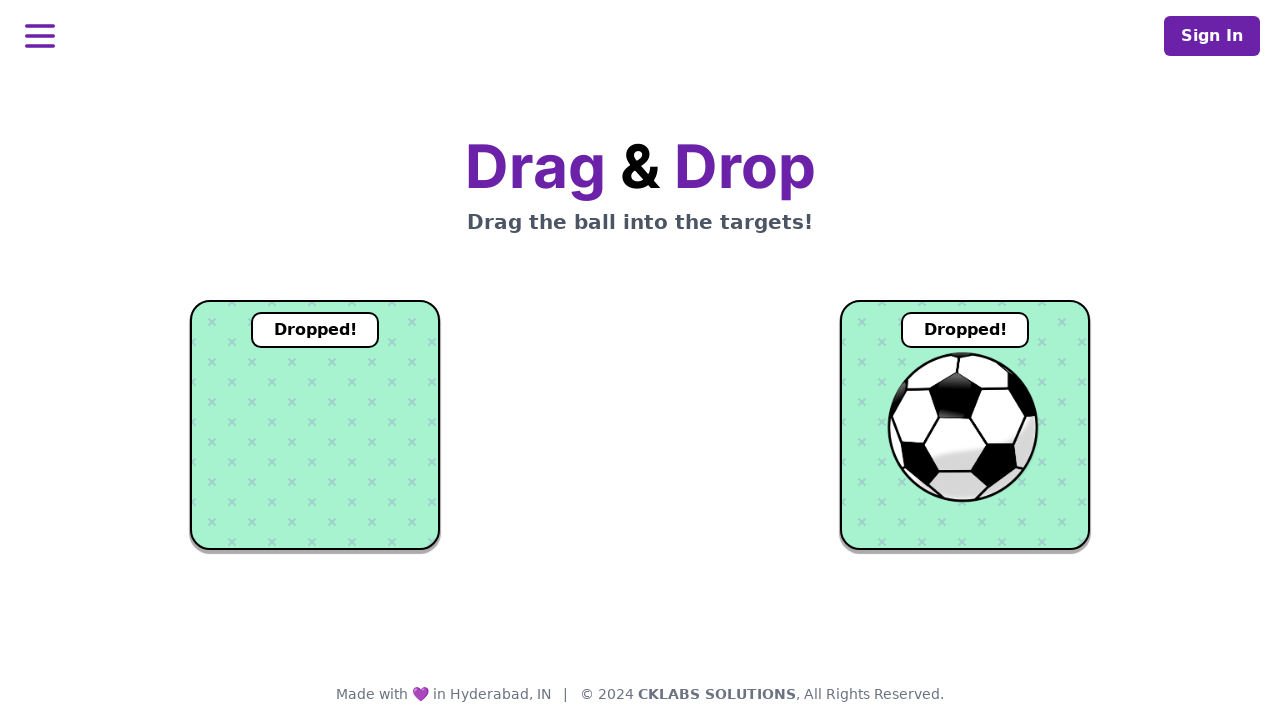

Waited 1 second after second drop
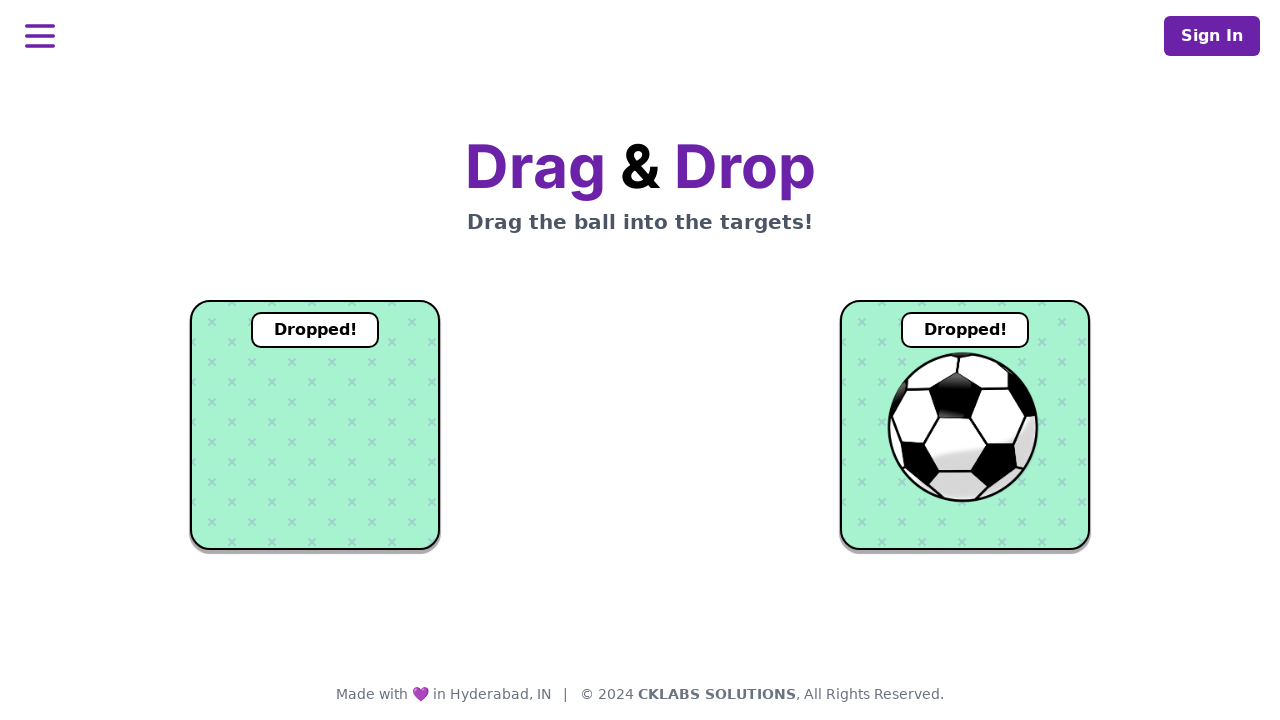

Located drop zone text element in second drop zone
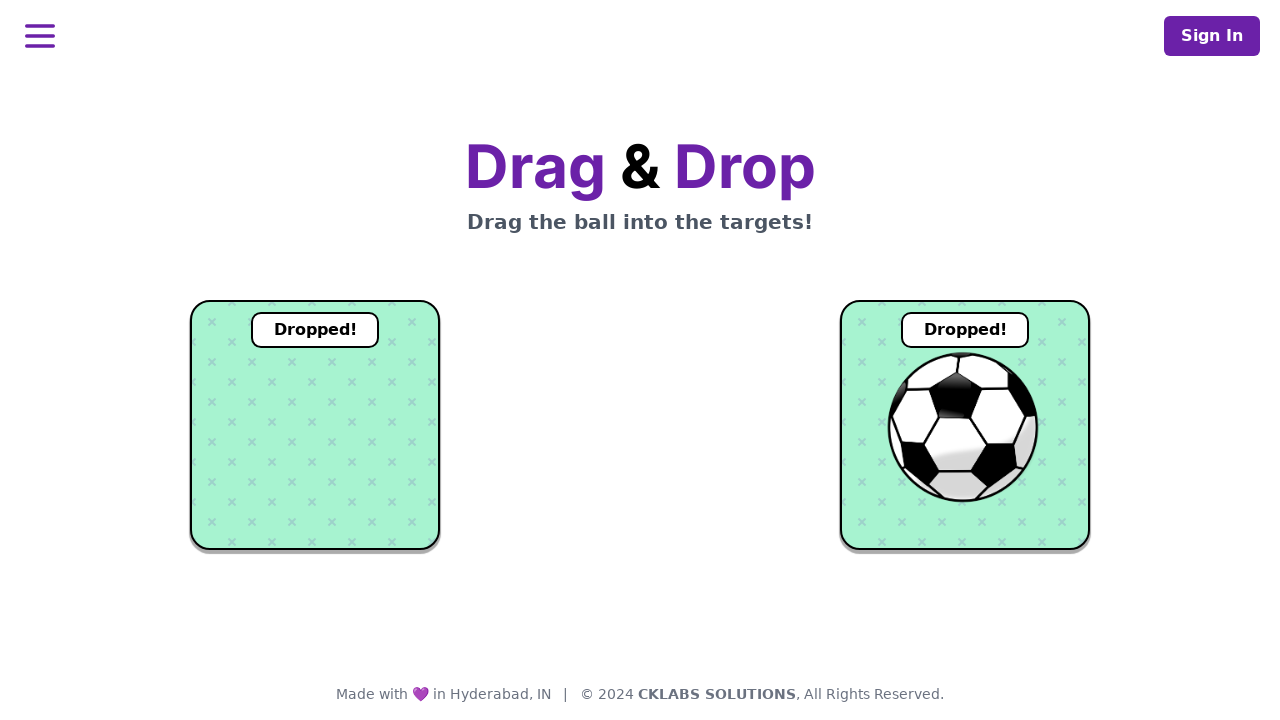

Verified second drop zone text is visible - second drop successful
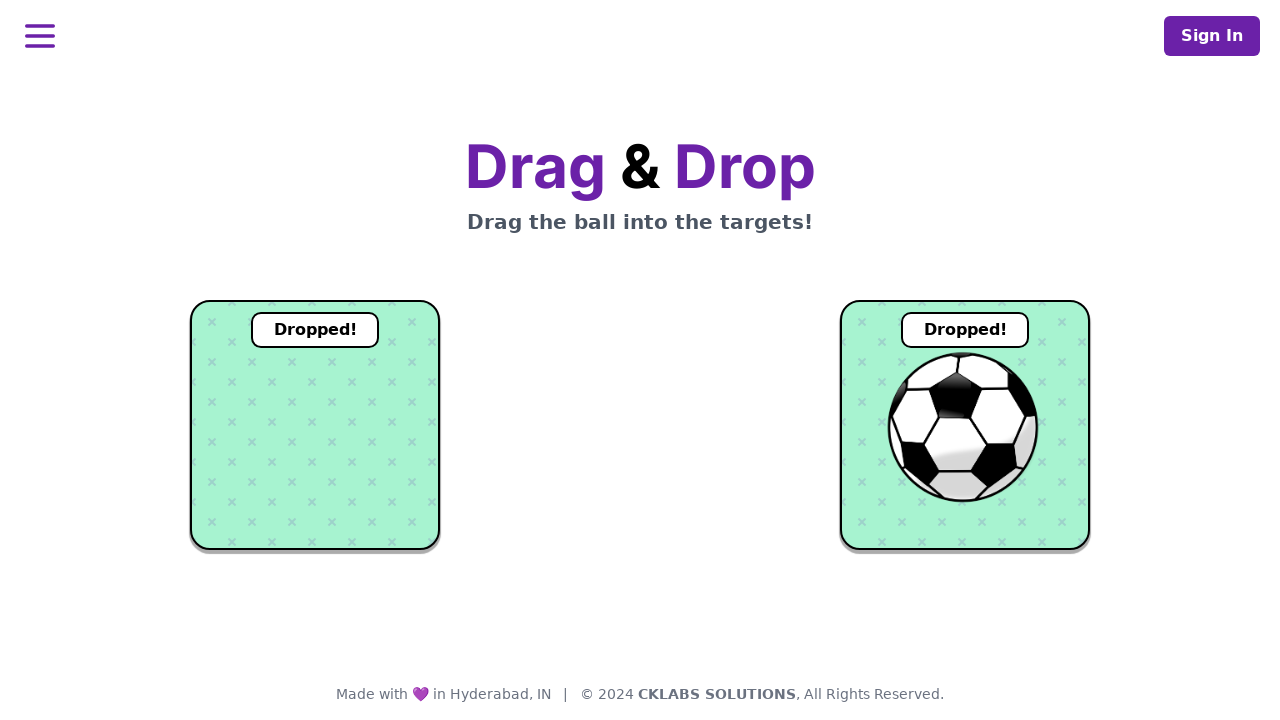

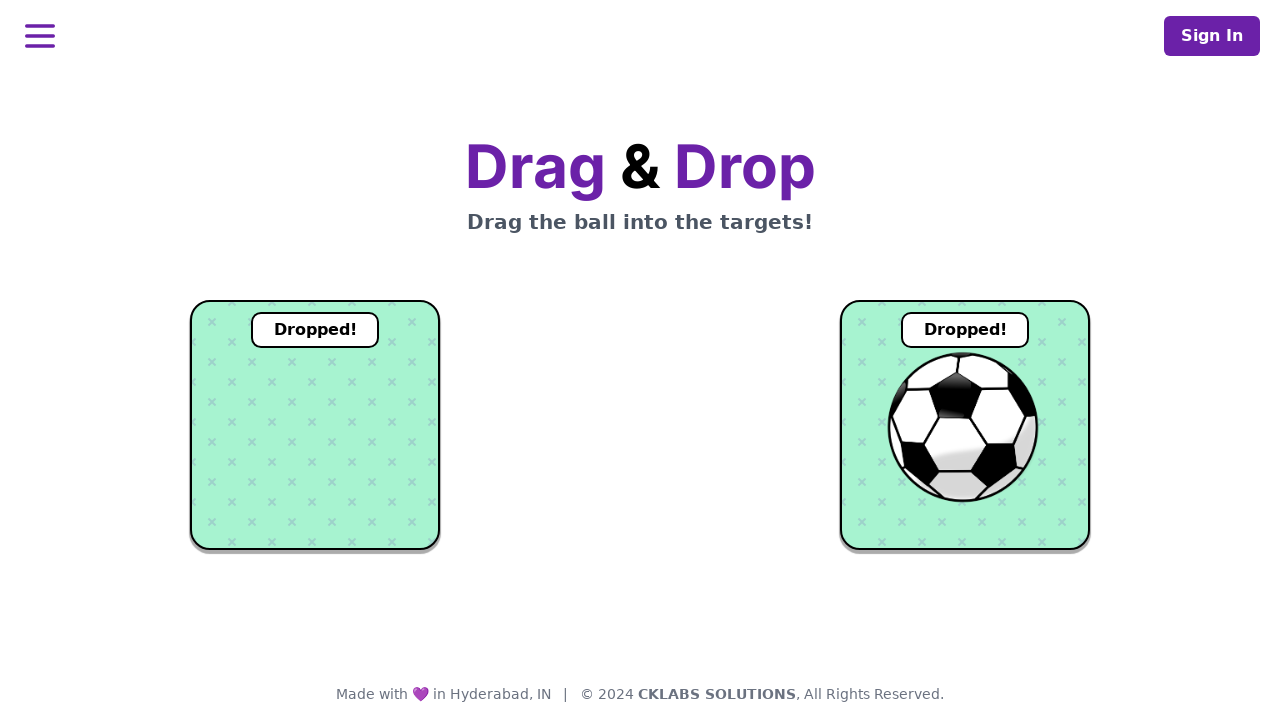